Tests a form submission on DemoQA website by navigating to the text box section and filling in user information including name, email, and addresses

Starting URL: https://demoqa.com/

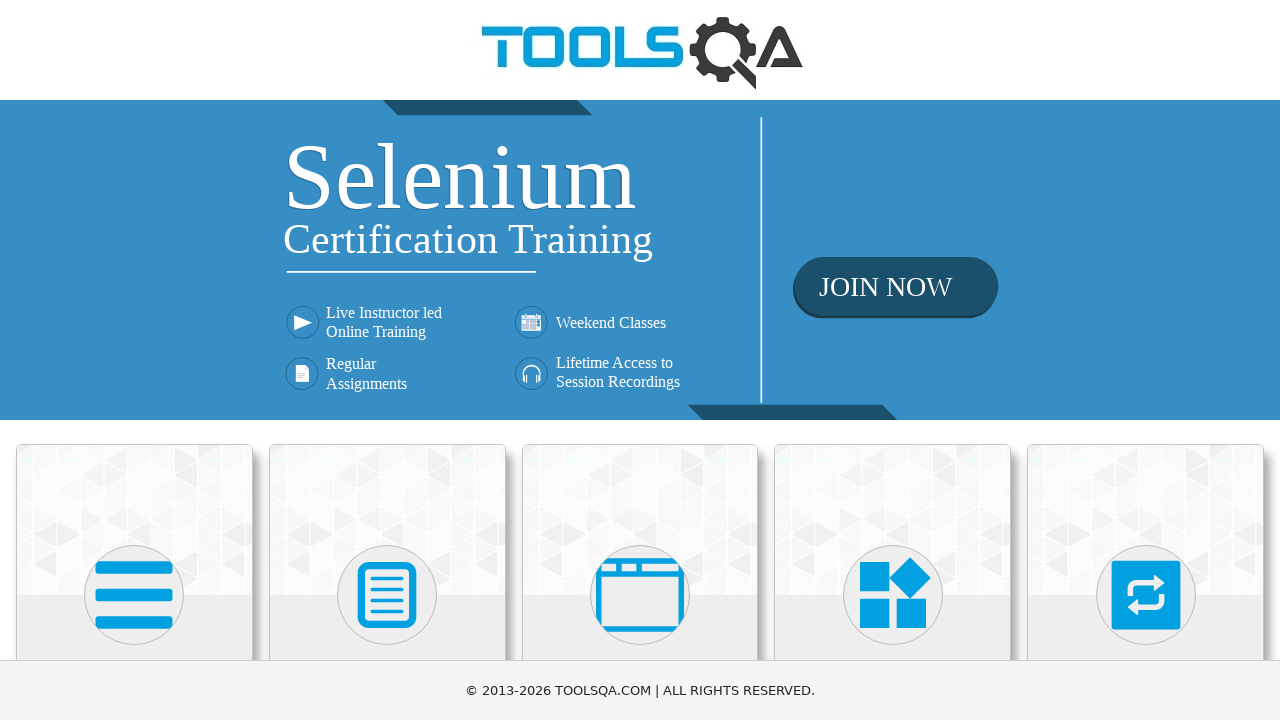

Clicked on Elements section icon at (134, 595) on xpath=(.//*[normalize-space(text()) and normalize-space(.)='Elements'])[1]/prece
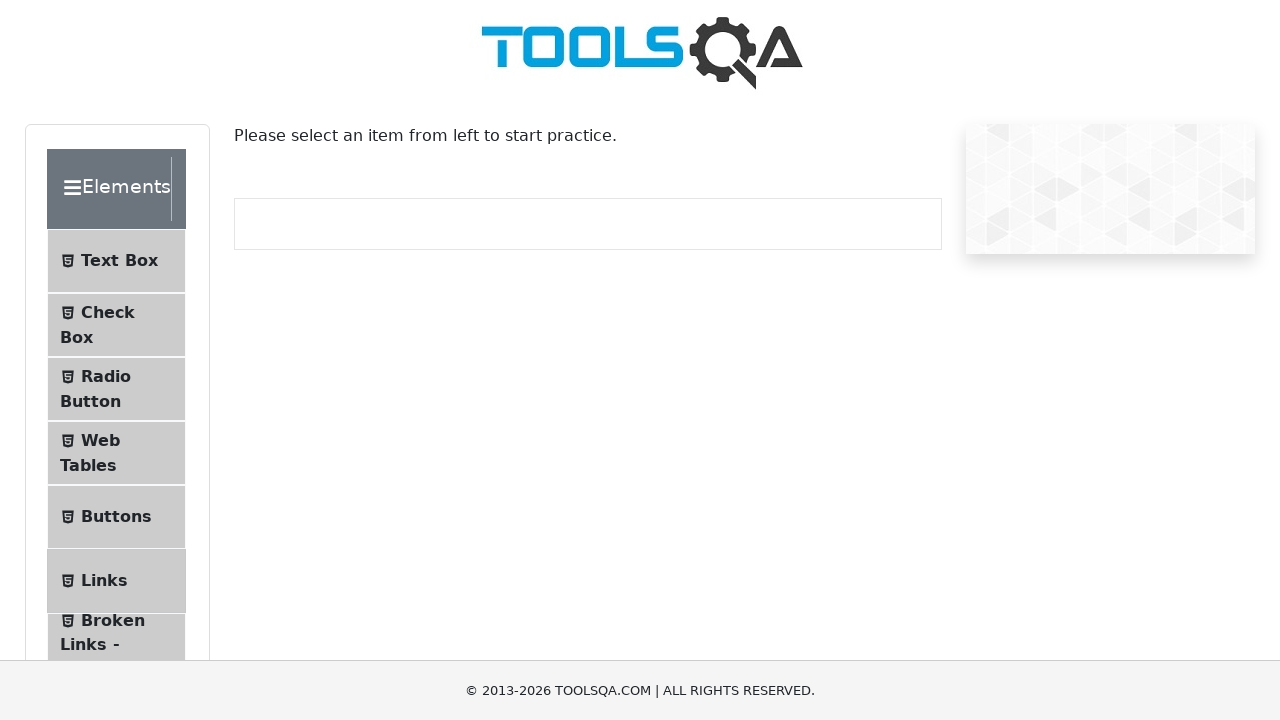

Clicked on Text Box menu item at (116, 261) on #item-0
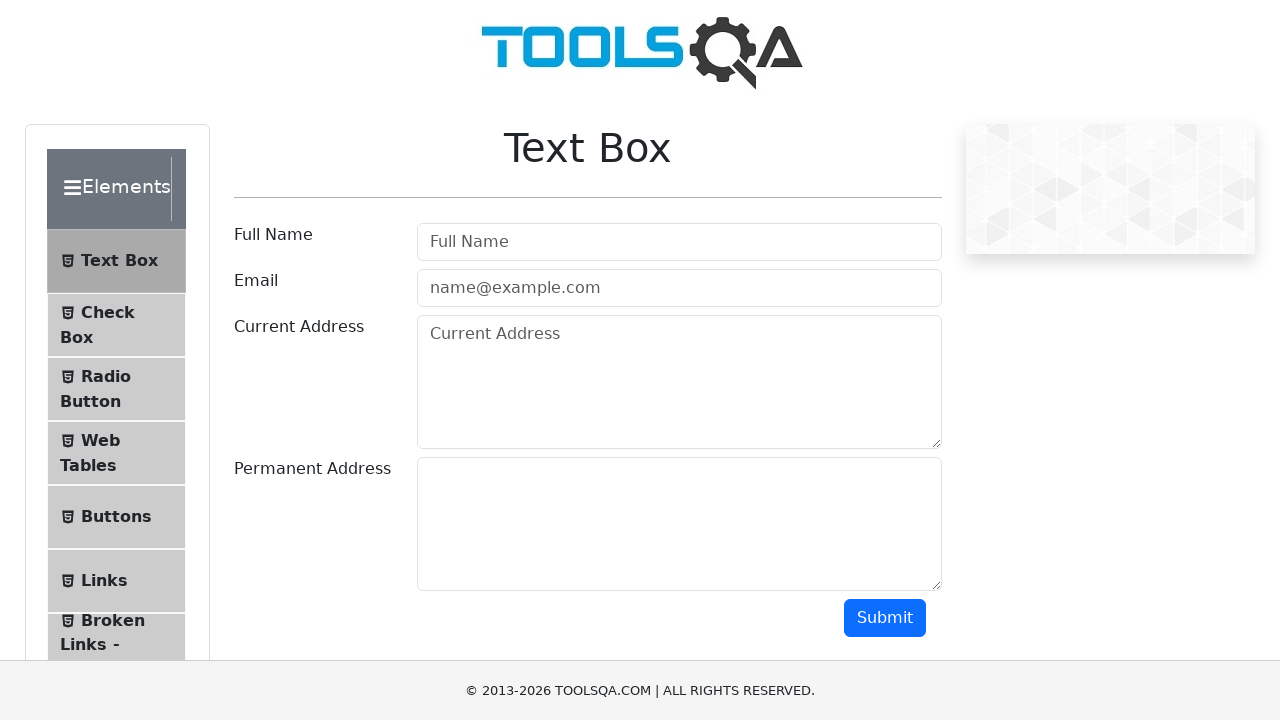

Clicked on userName field at (679, 242) on #userName
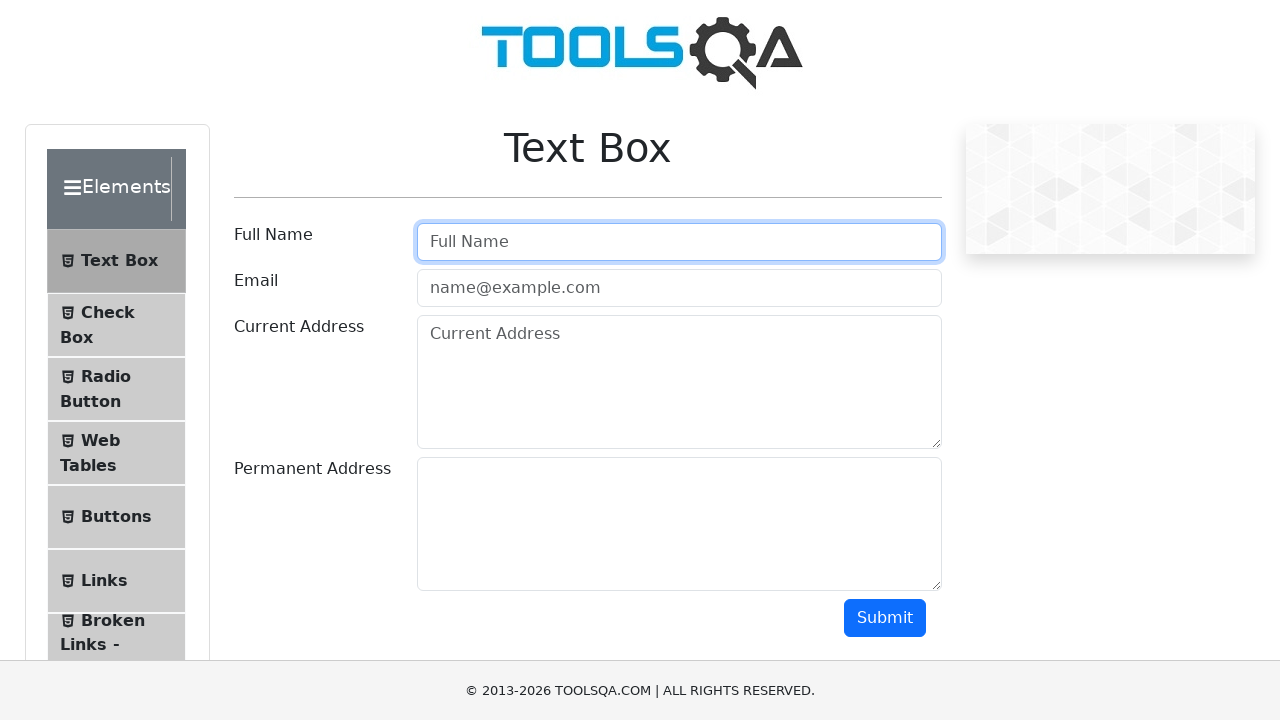

Filled userName field with 'Mike' on #userName
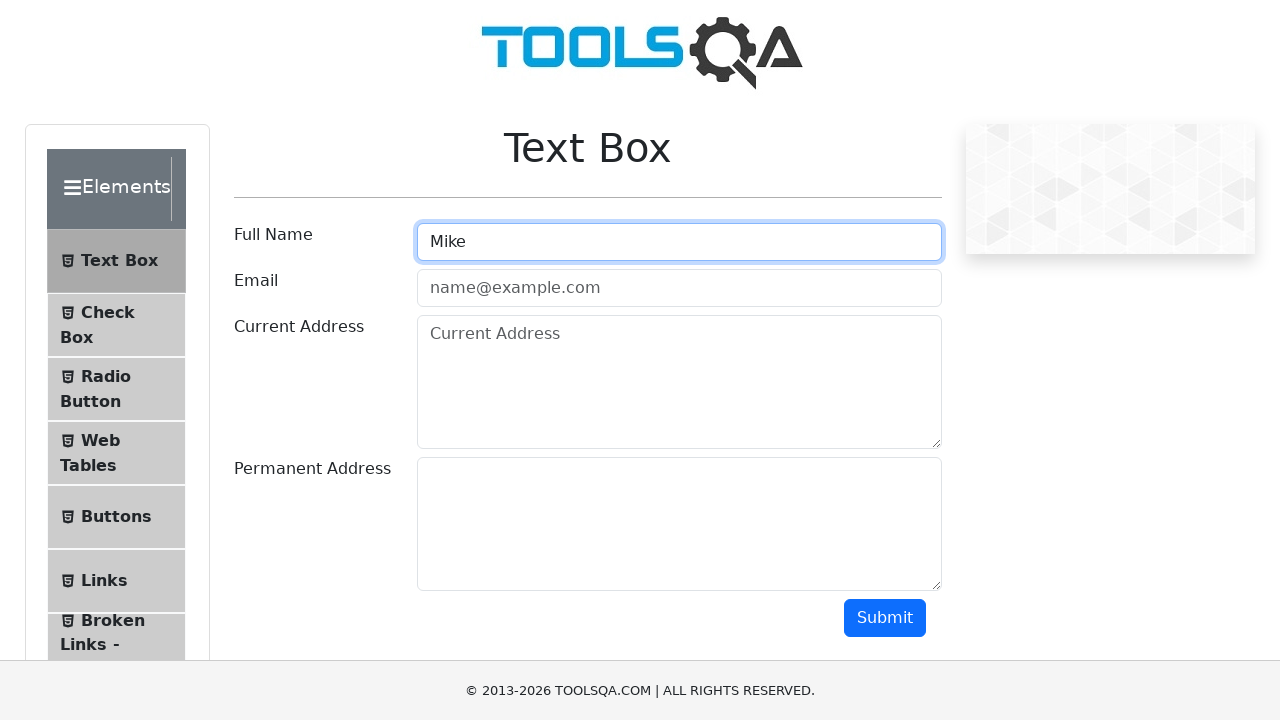

Clicked on userEmail field at (679, 288) on #userEmail
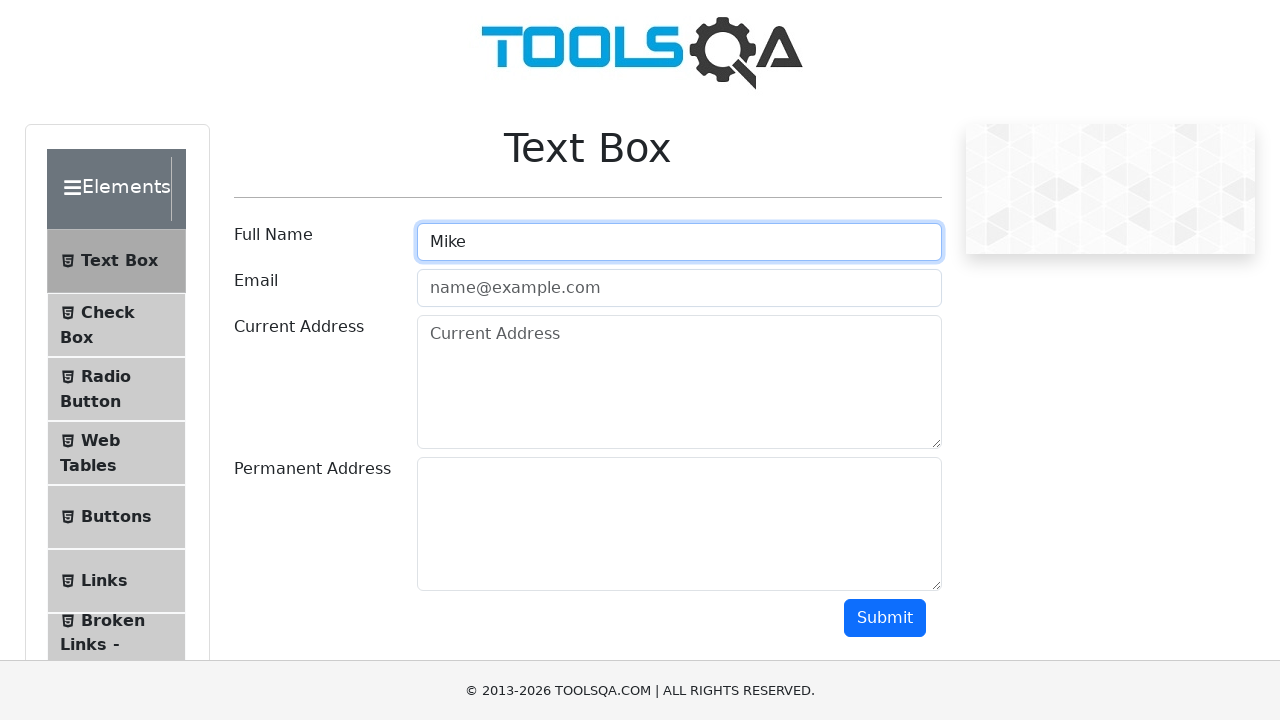

Filled userEmail field with 'm@gmail.com' on #userEmail
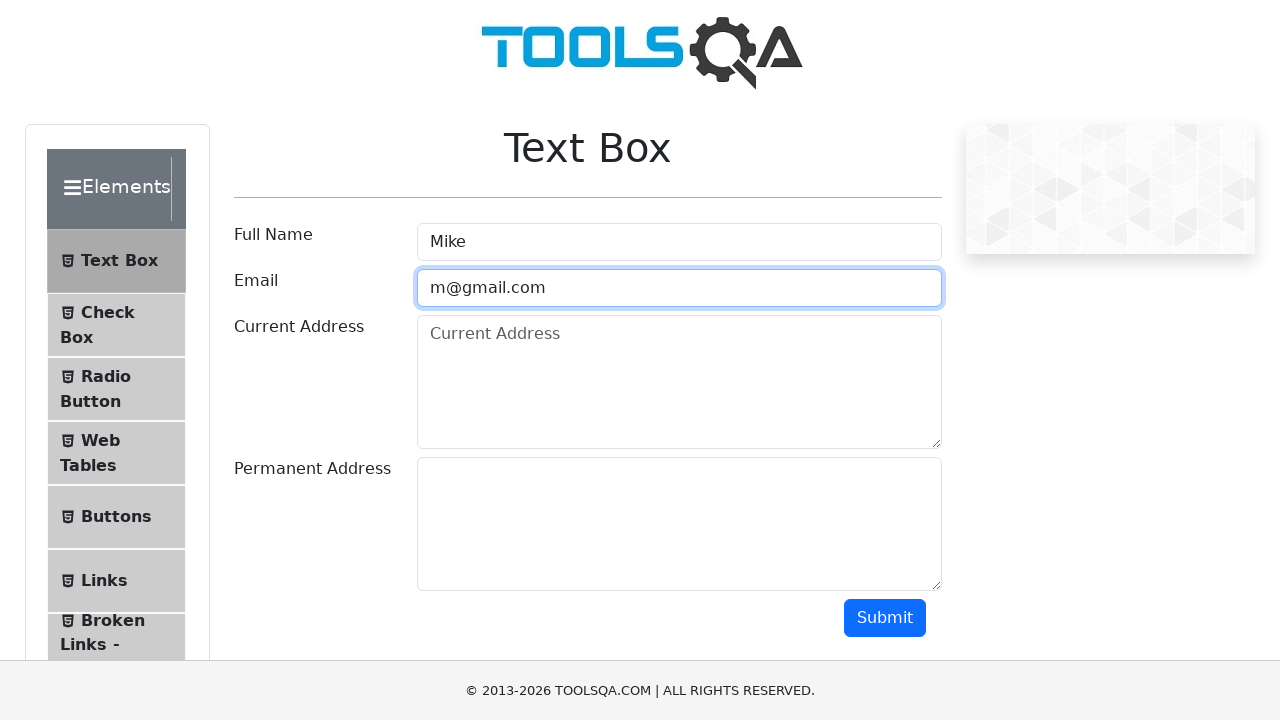

Clicked on currentAddress field at (679, 382) on #currentAddress
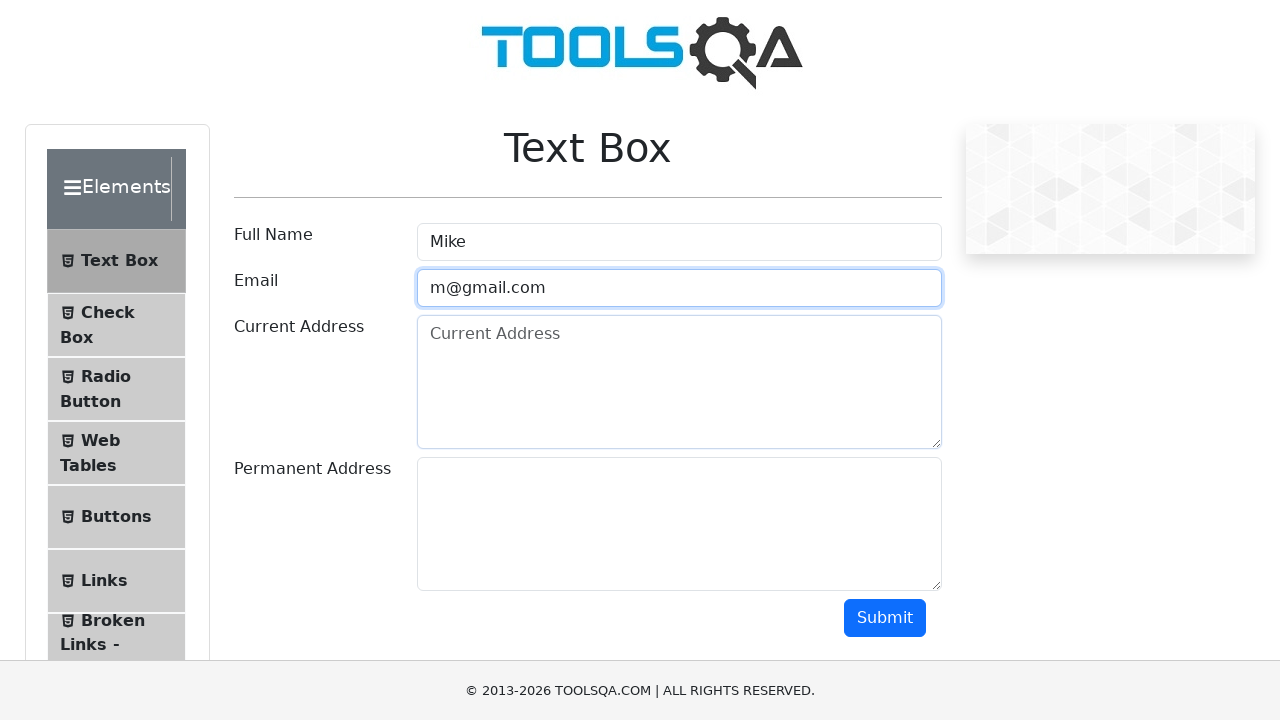

Filled currentAddress field with 'Prueba valores' on #currentAddress
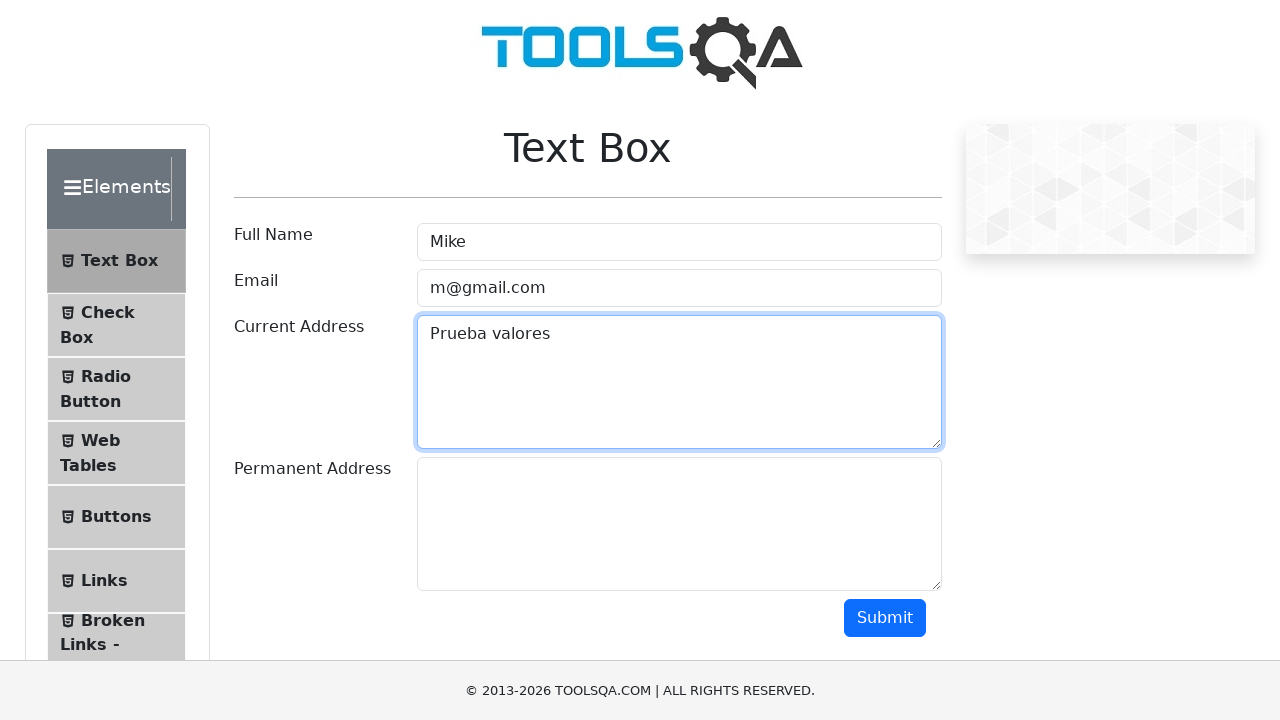

Clicked on permanentAddress field at (679, 524) on #permanentAddress
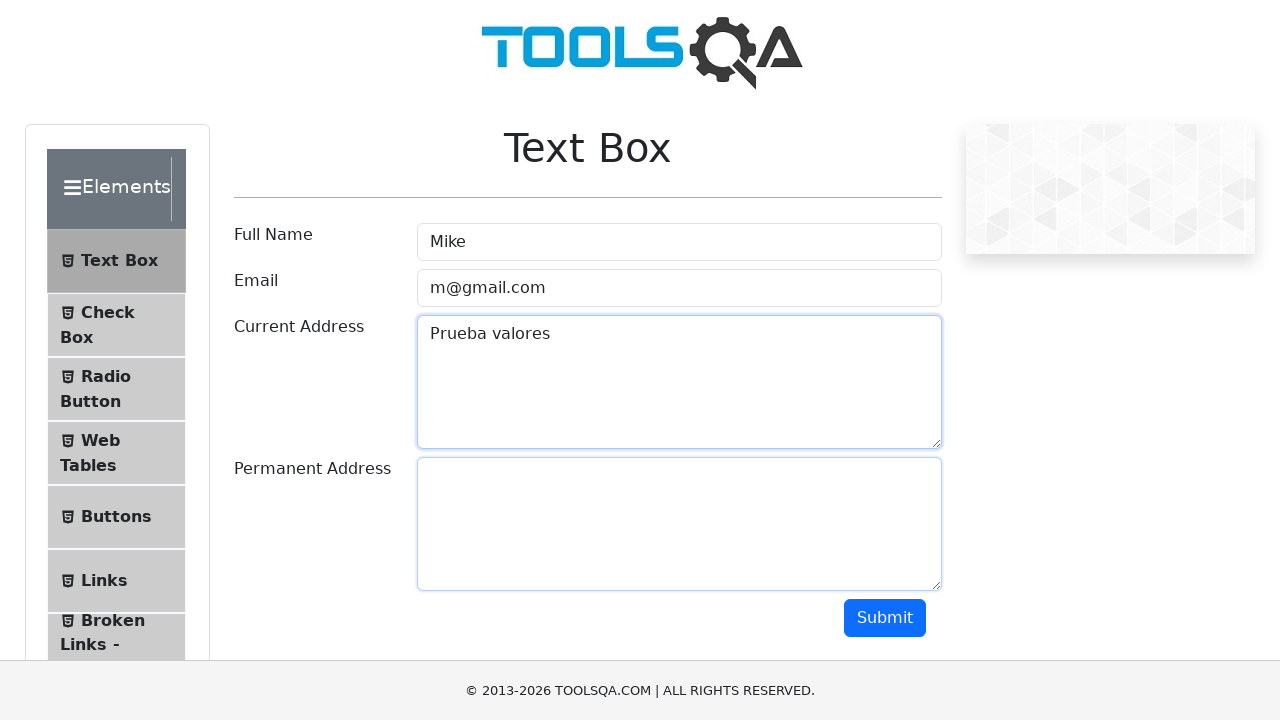

Filled permanentAddress field with 'No lo se, prueba 2' on #permanentAddress
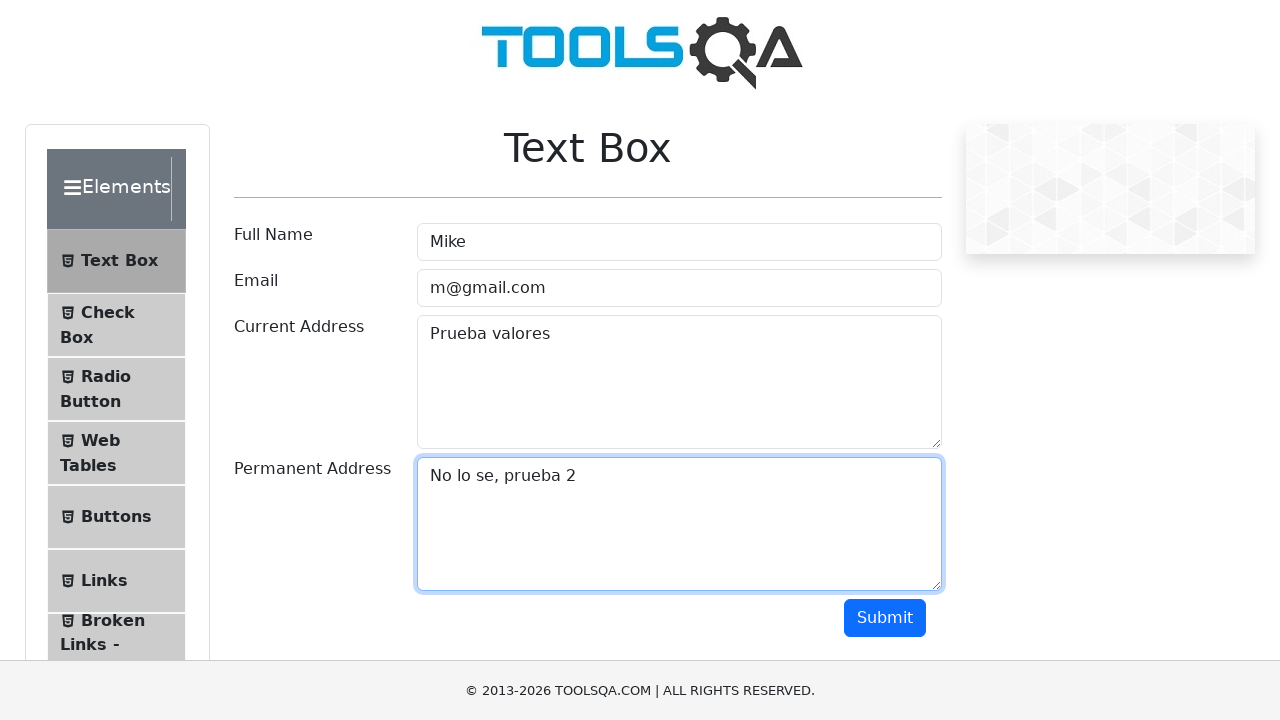

Clicked submit button to submit form at (885, 618) on #submit
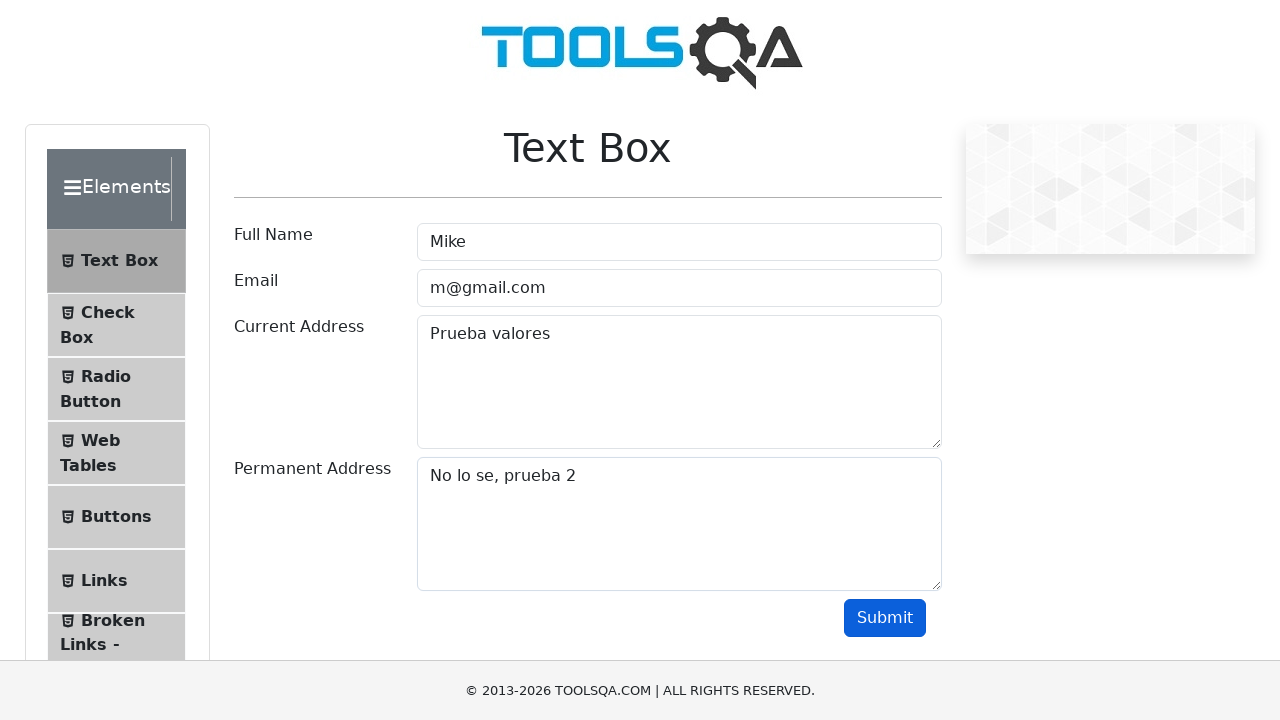

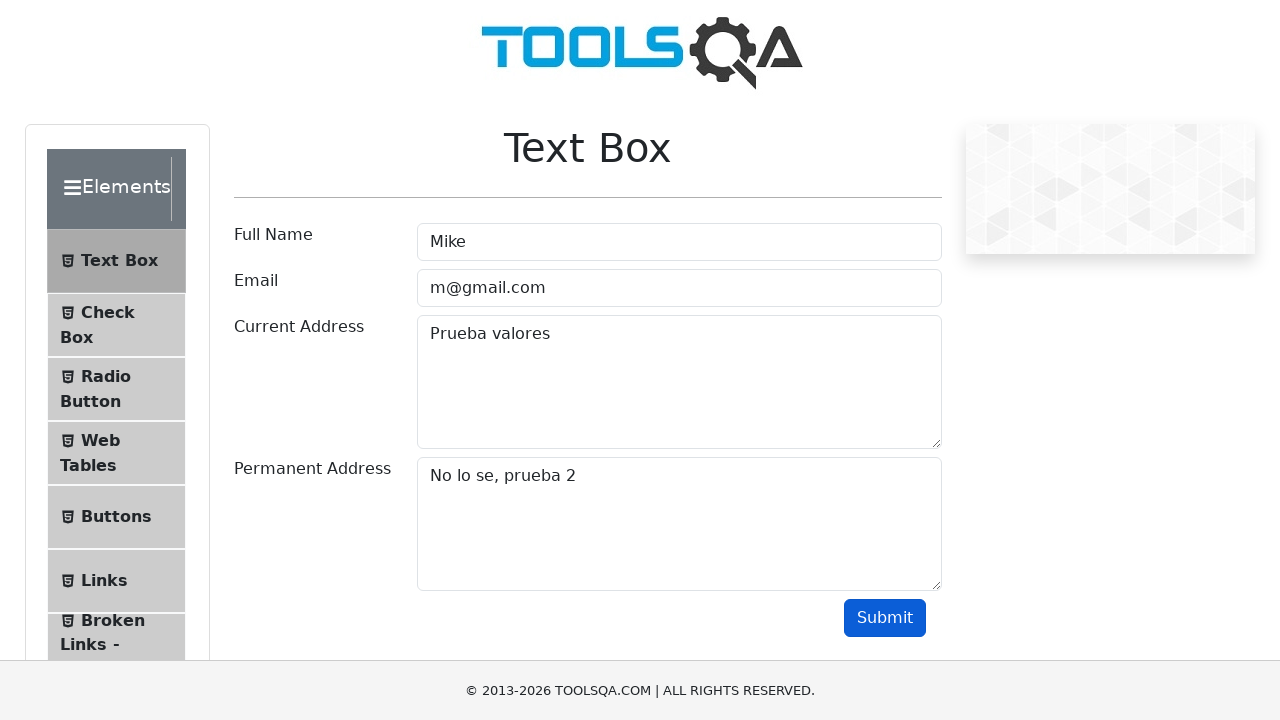